Adds a Samsung Galaxy S6 phone to the cart and verifies the item appears in the cart

Starting URL: https://www.demoblaze.com/

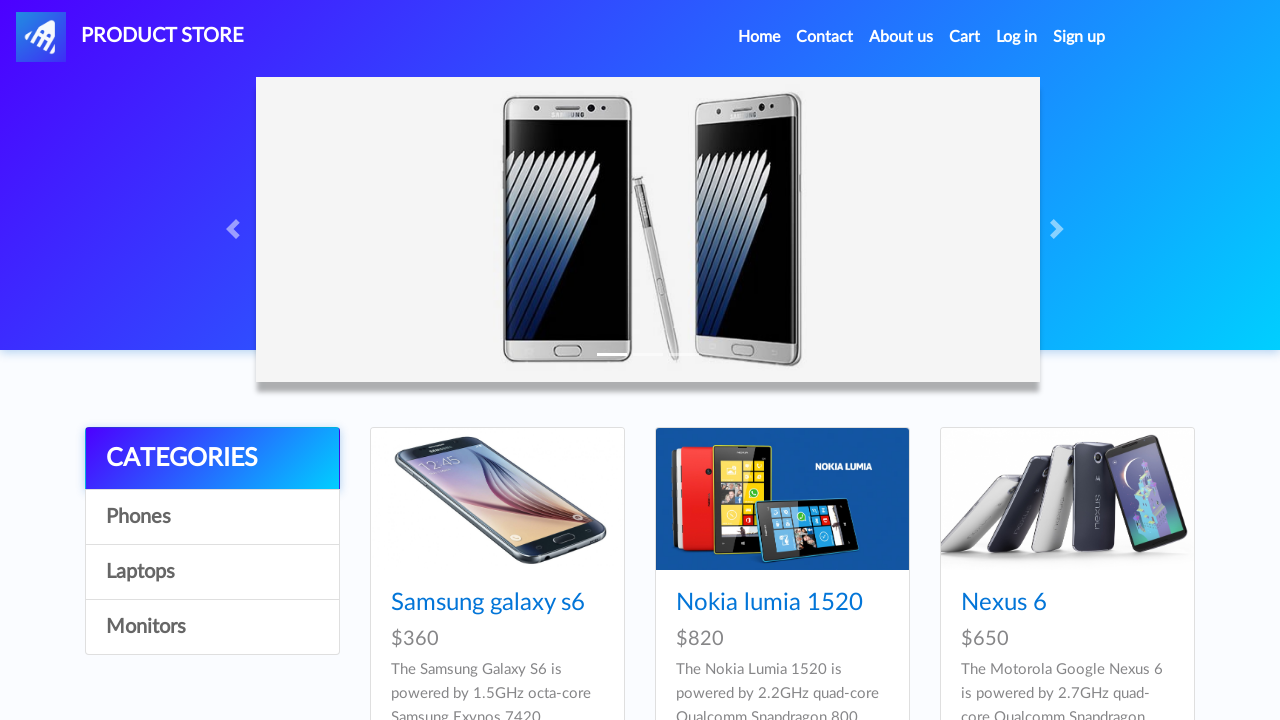

Clicked on Samsung Galaxy S6 product at (488, 603) on xpath=//a[text()='Samsung galaxy s6']
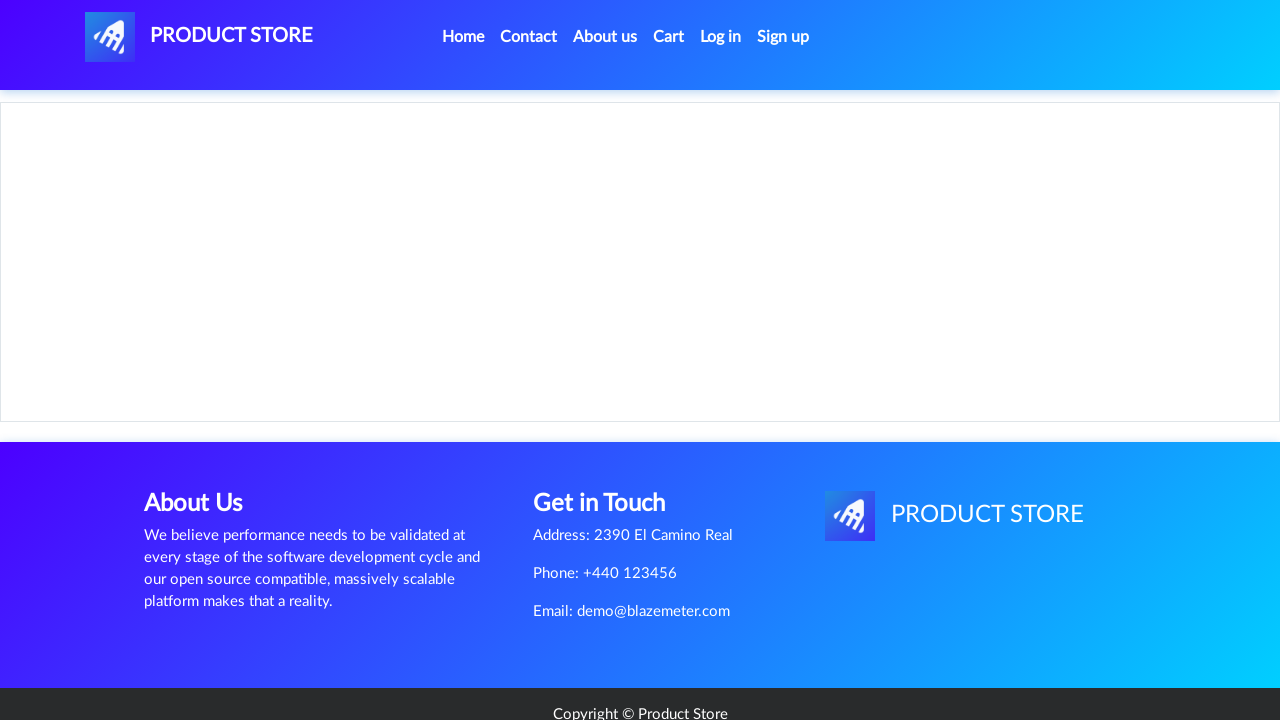

Clicked 'Add to cart' button at (610, 440) on xpath=//a[text()='Add to cart']
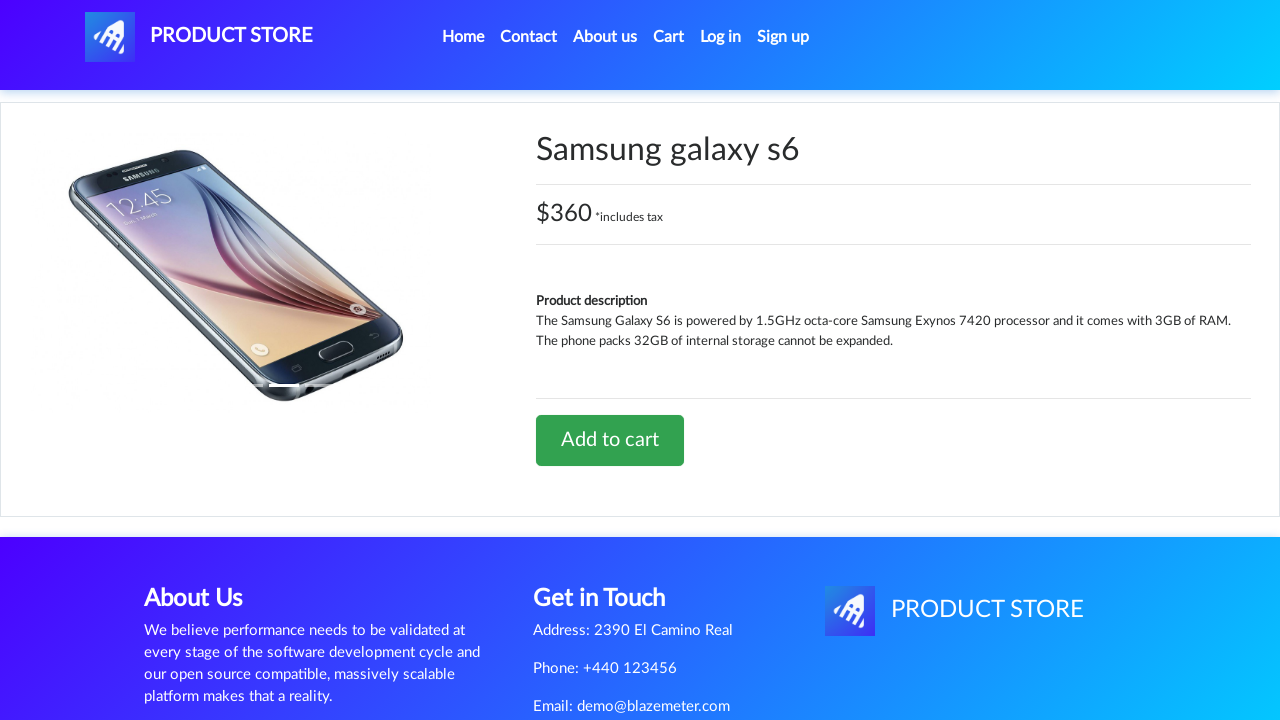

Accepted confirmation dialog
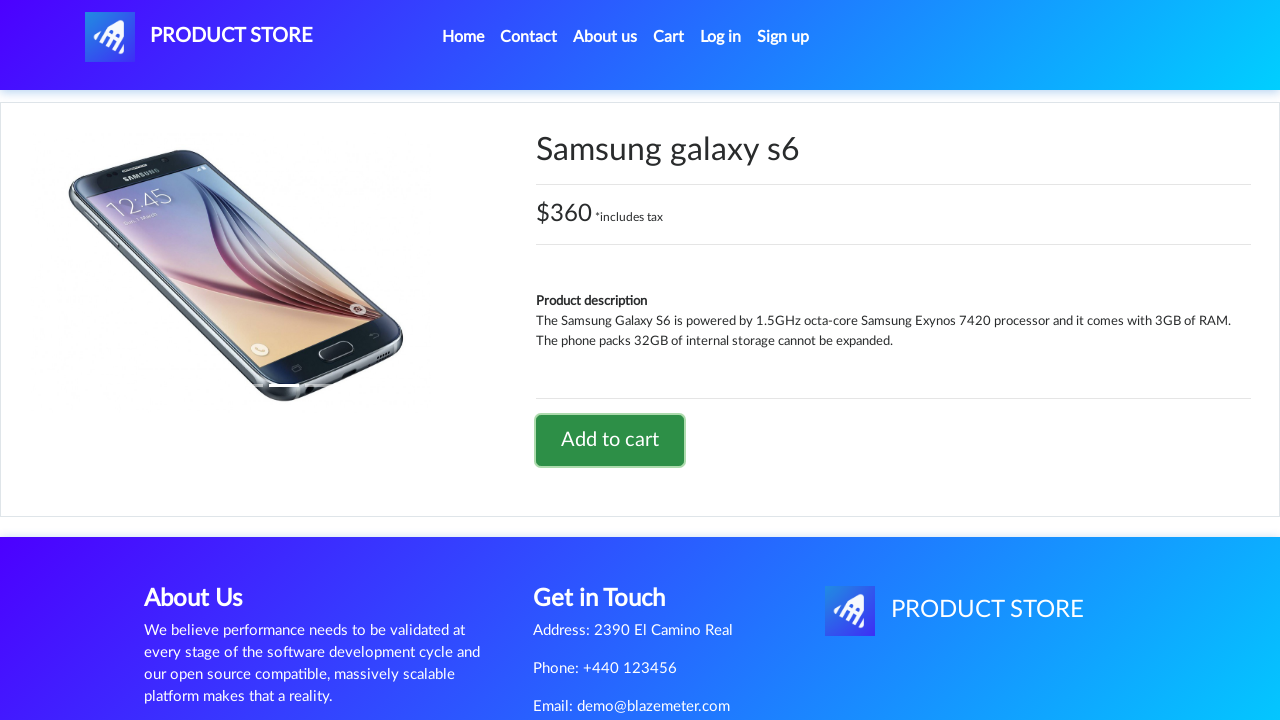

Waited 1 second for page to process
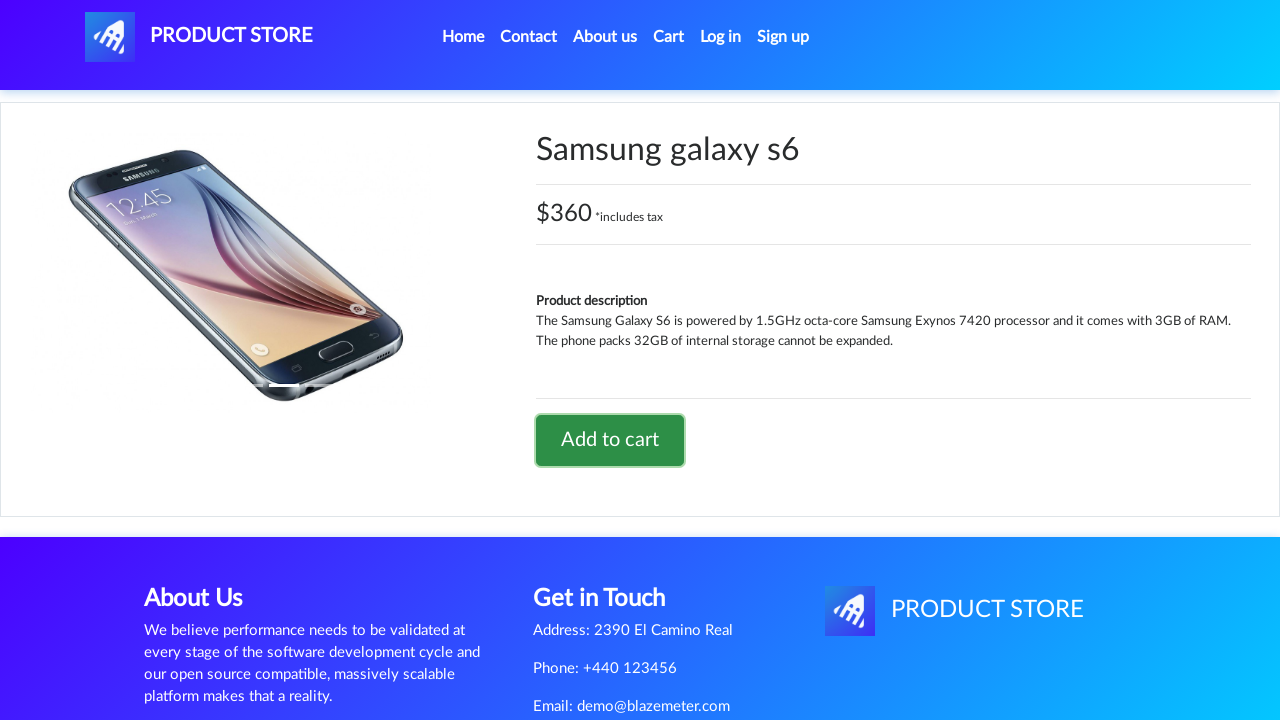

Clicked 'Cart' link to navigate to cart page at (669, 37) on xpath=//a[text()='Cart']
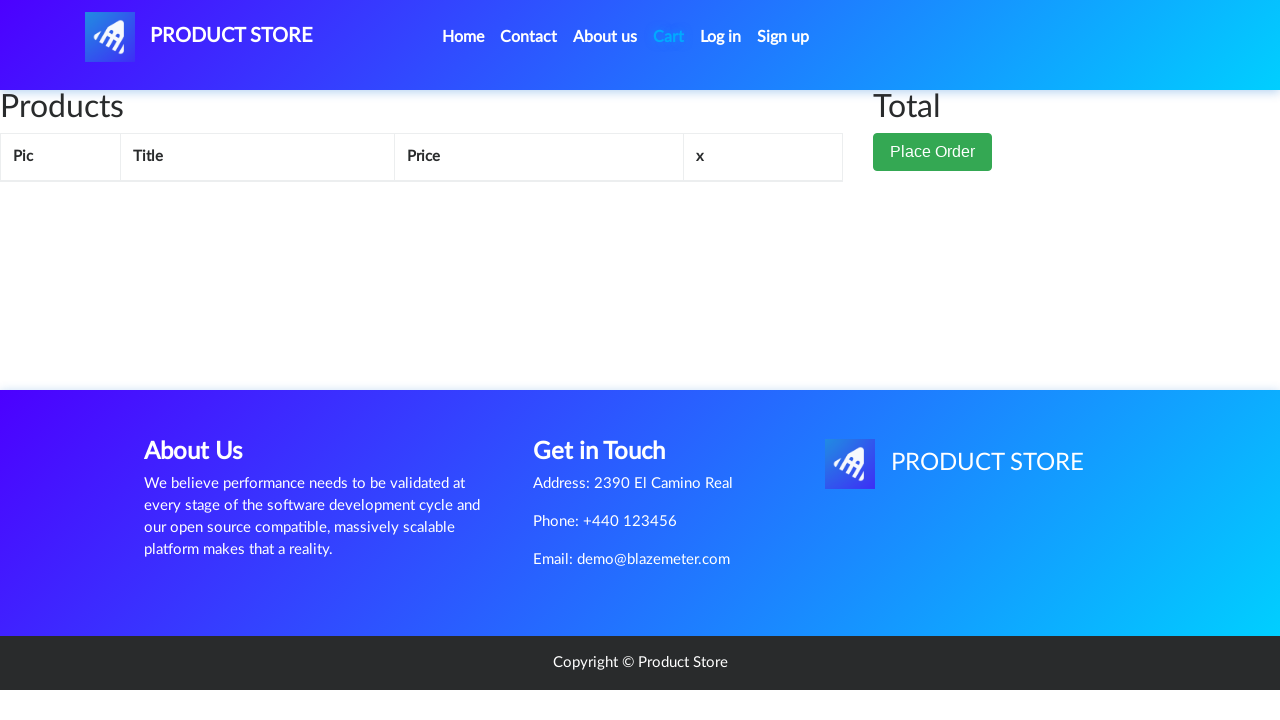

Verified Samsung Galaxy S6 appears in cart
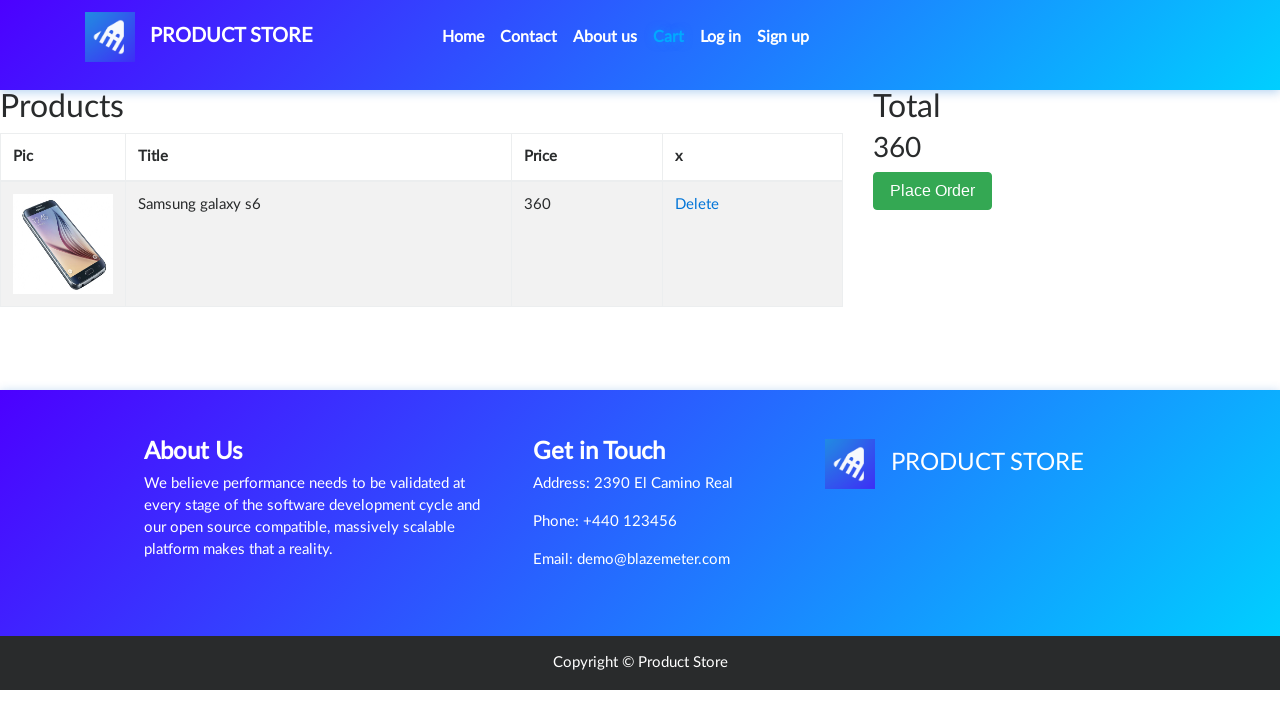

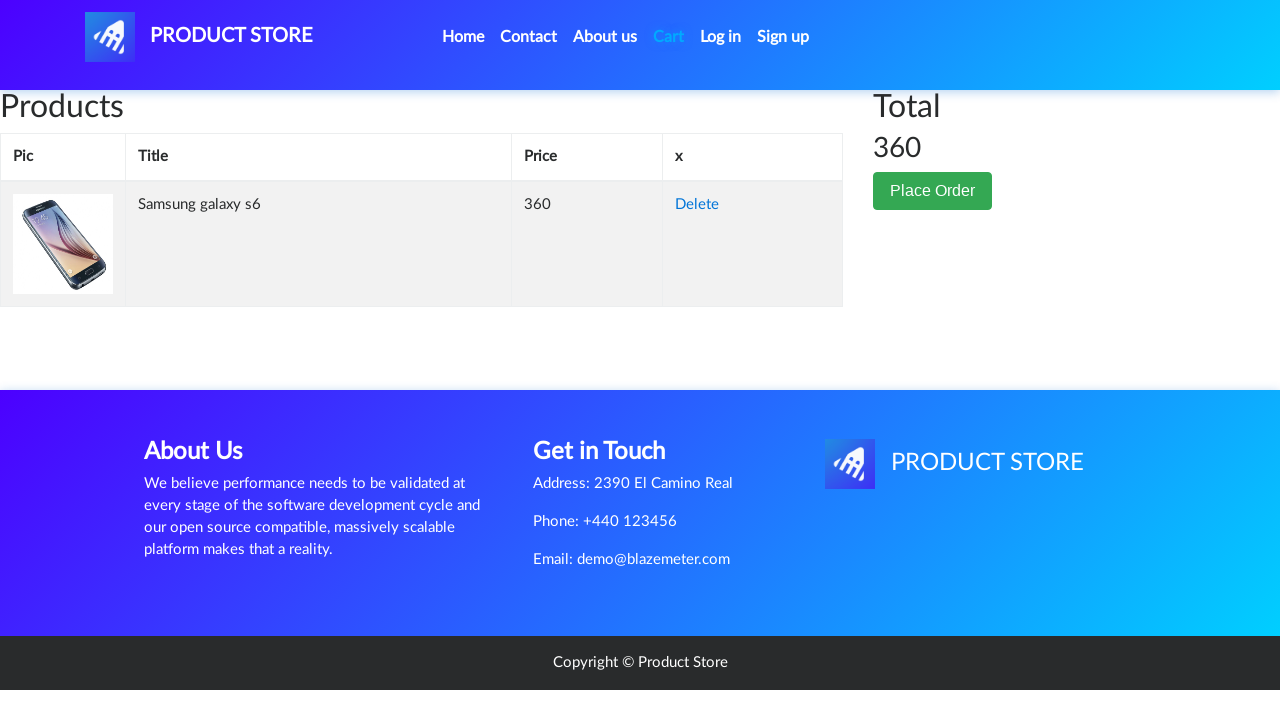